Navigates to the demo e-commerce site and verifies that navigation links are present on the page

Starting URL: https://www.demoblaze.com/

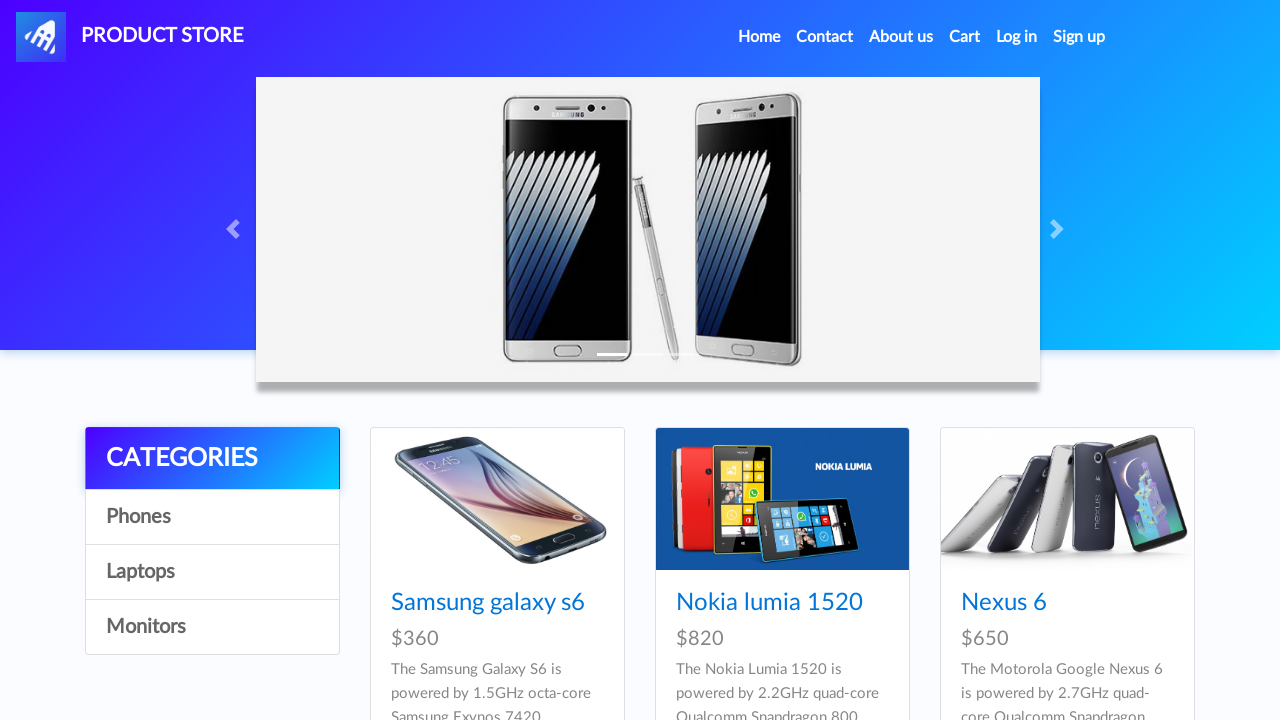

Navigated to demo e-commerce site at https://www.demoblaze.com/
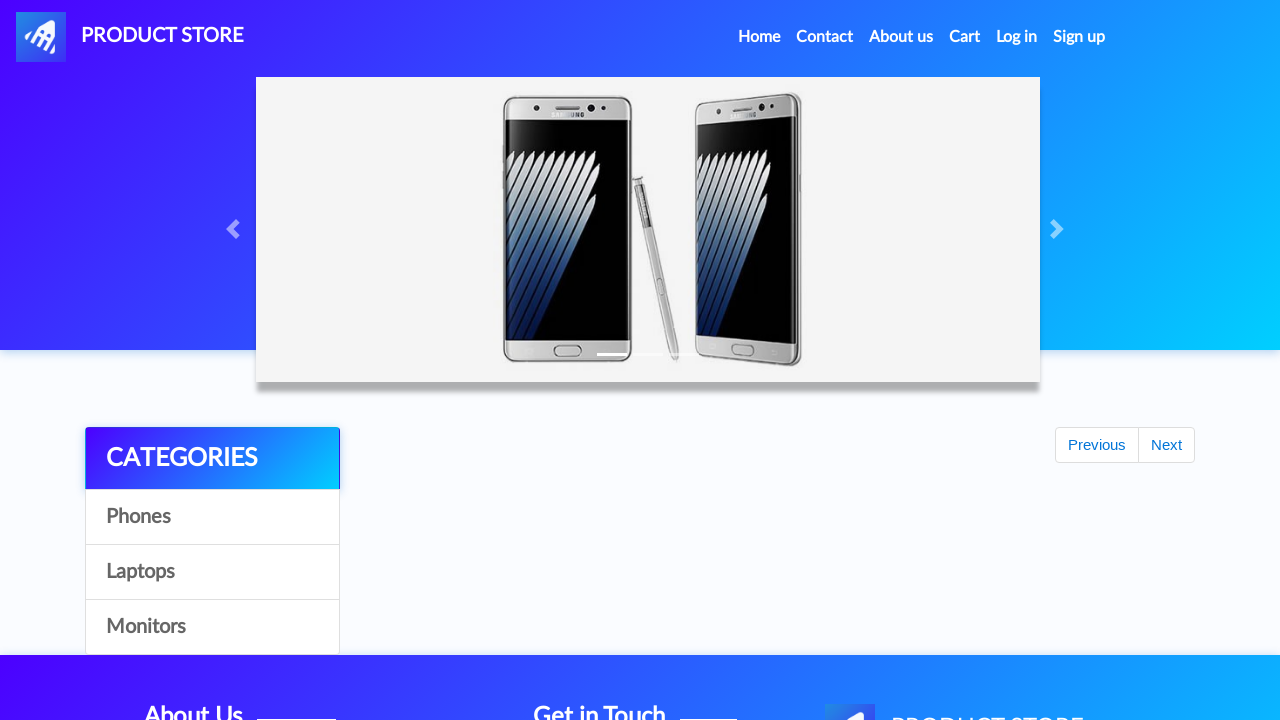

Waited for navigation links to load on the page
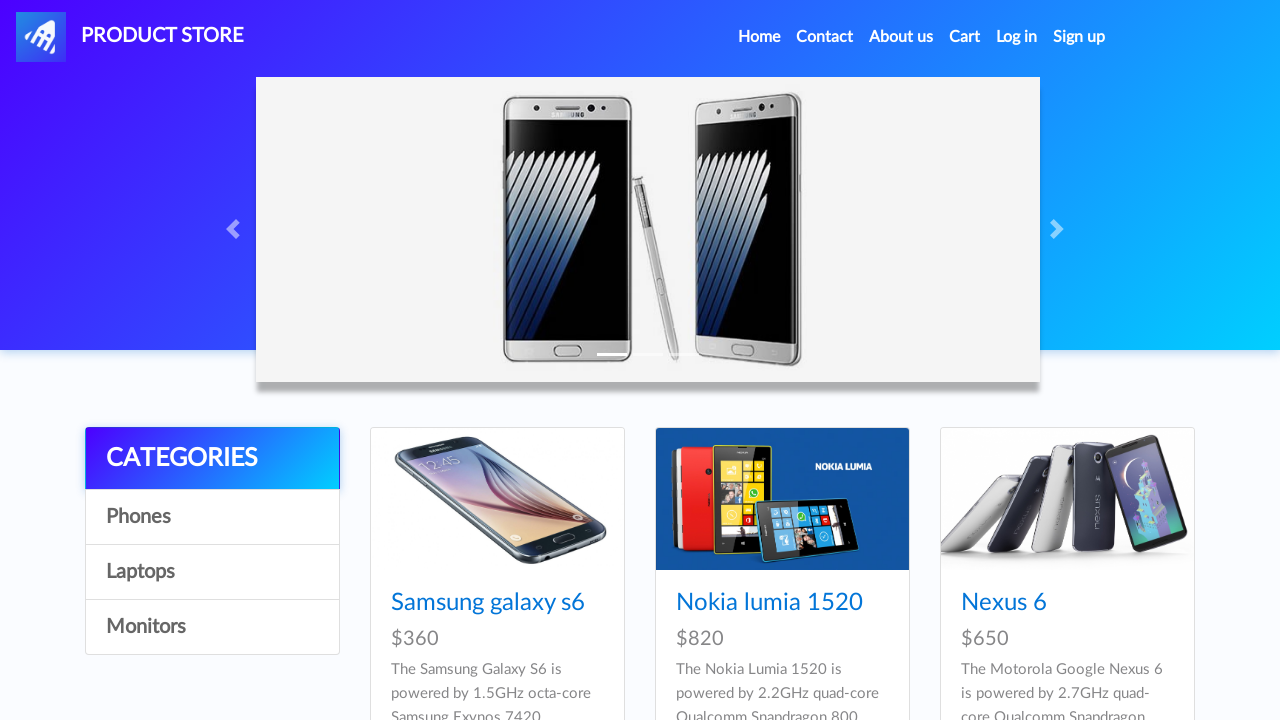

Retrieved all links from the page - found 33 links
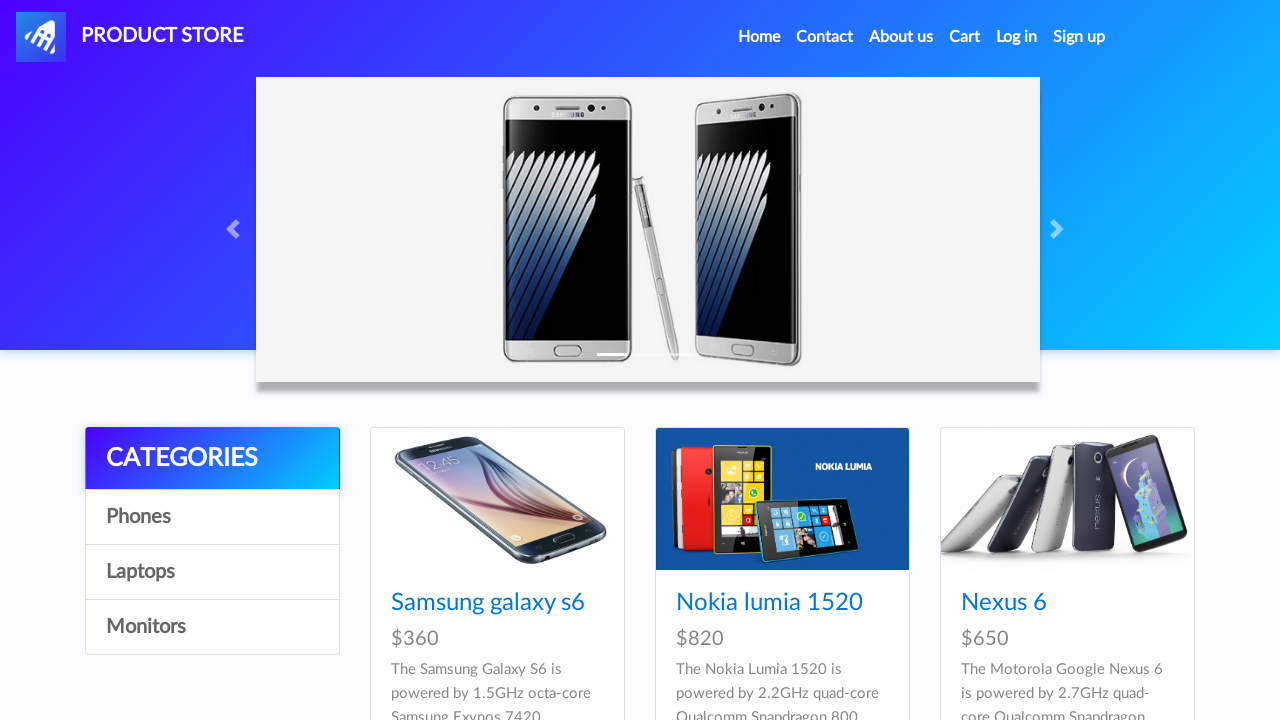

Verified that navigation links are present on the page
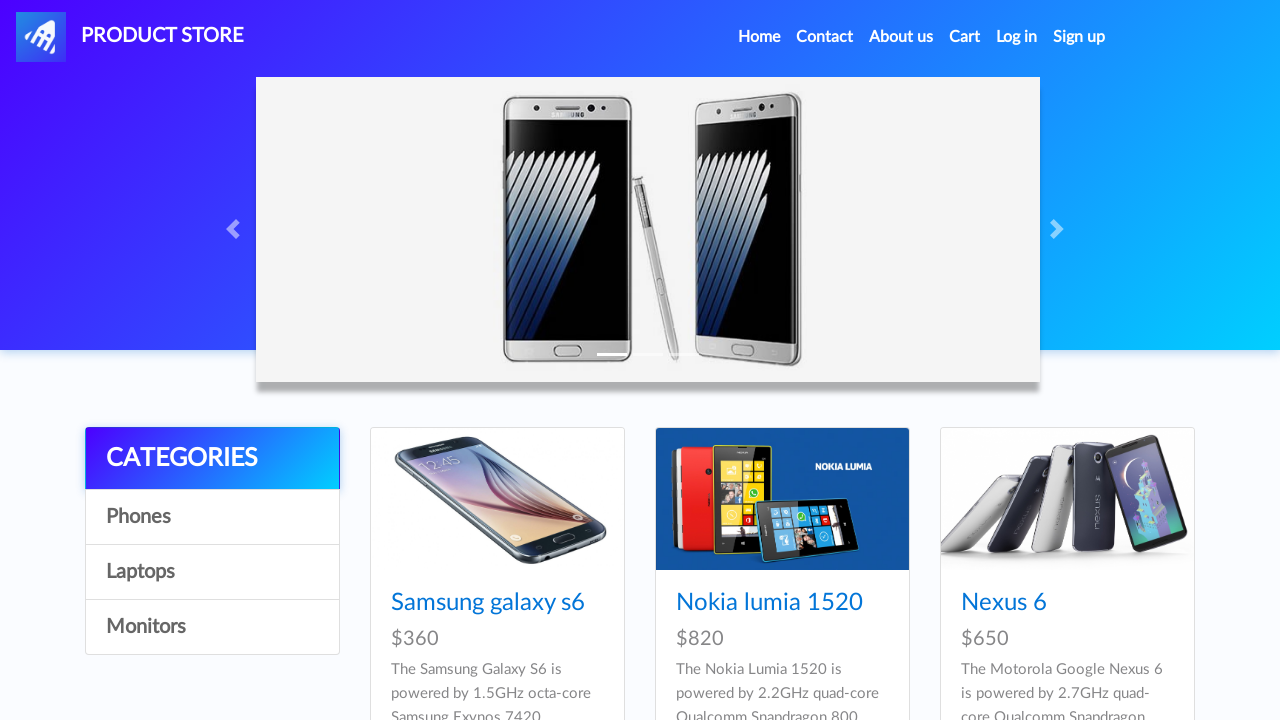

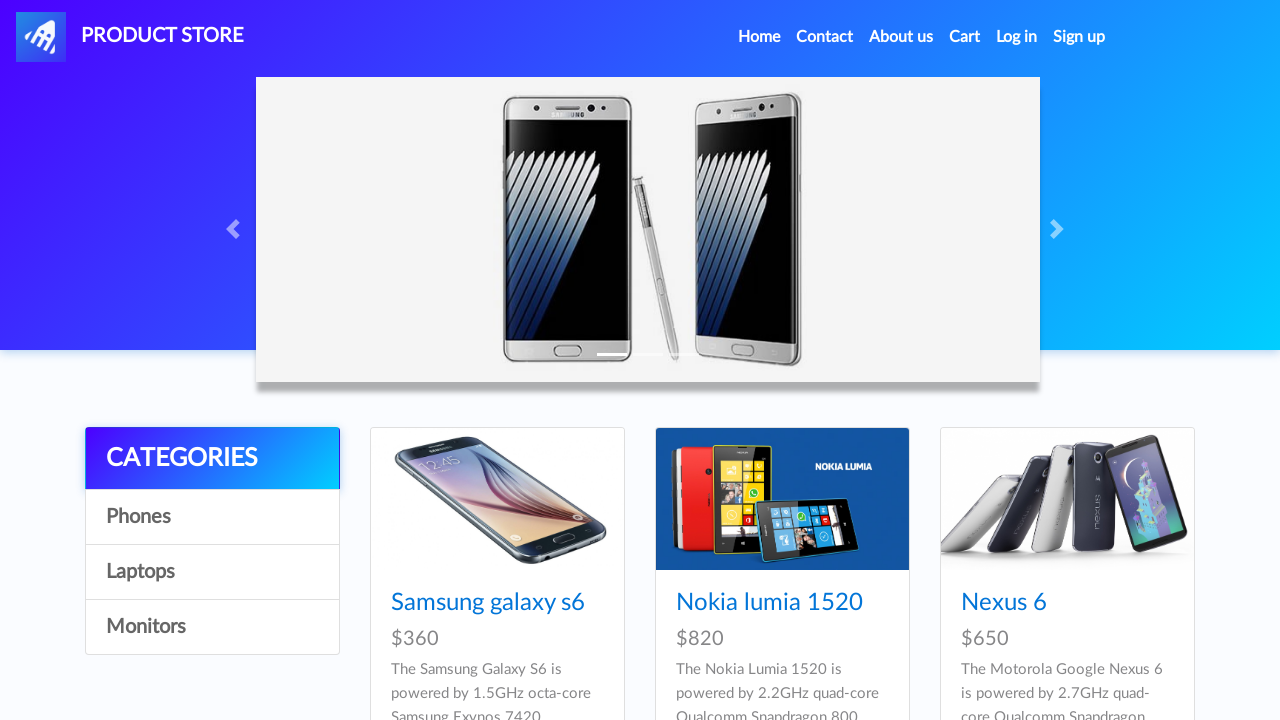